Tests iframe navigation by switching to a nested iframe (frame_3.html) and clicking an element within it

Starting URL: https://ui.vision/demo/webtest/frames/

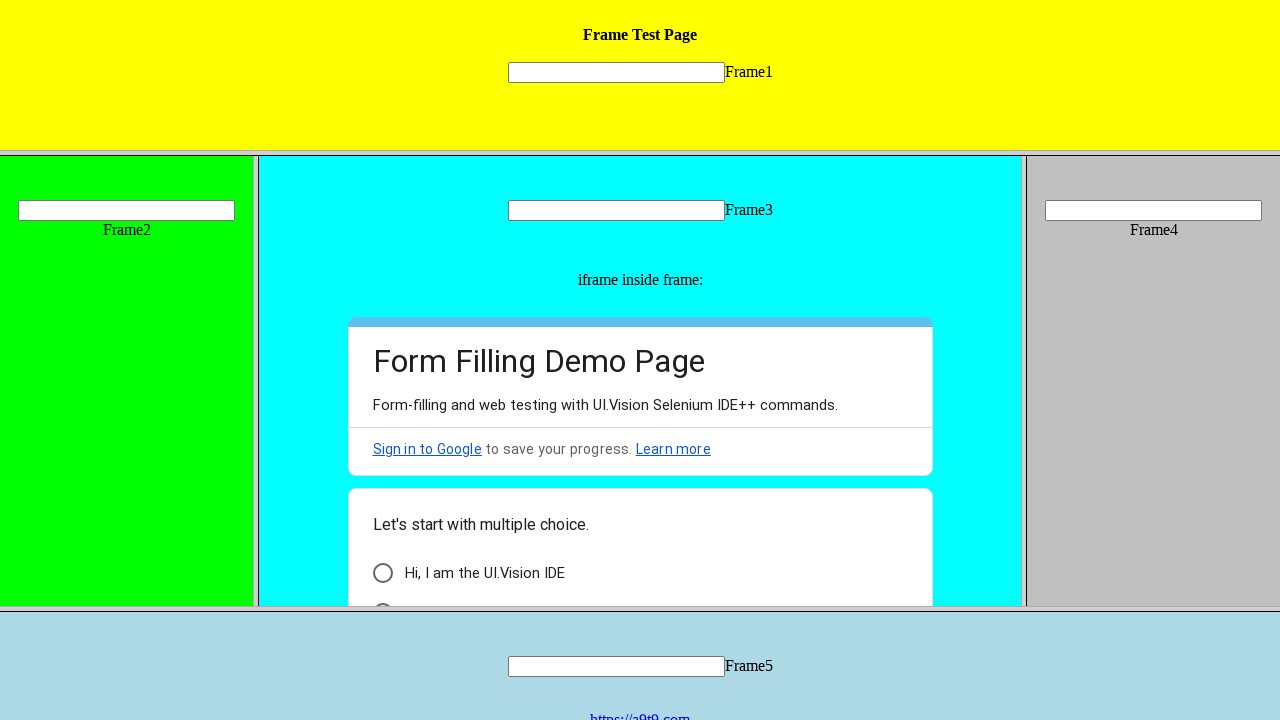

Located frame_3.html frame
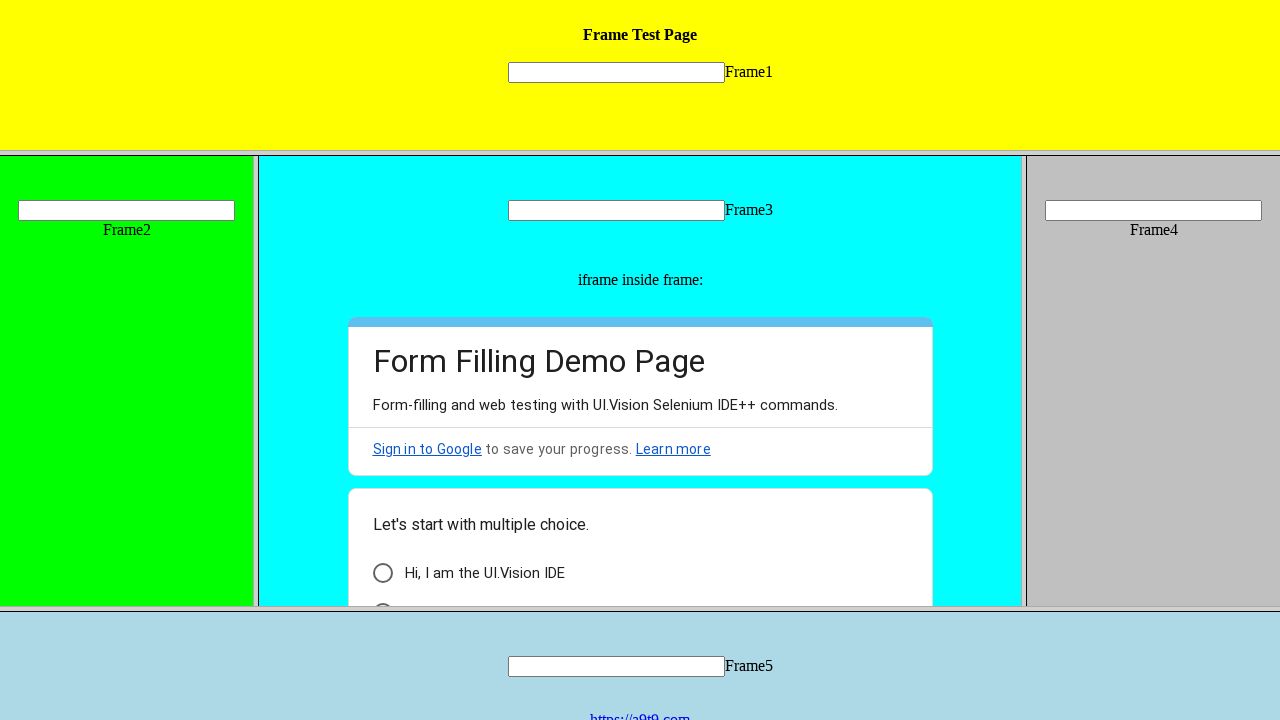

Located nested iframe within frame_3
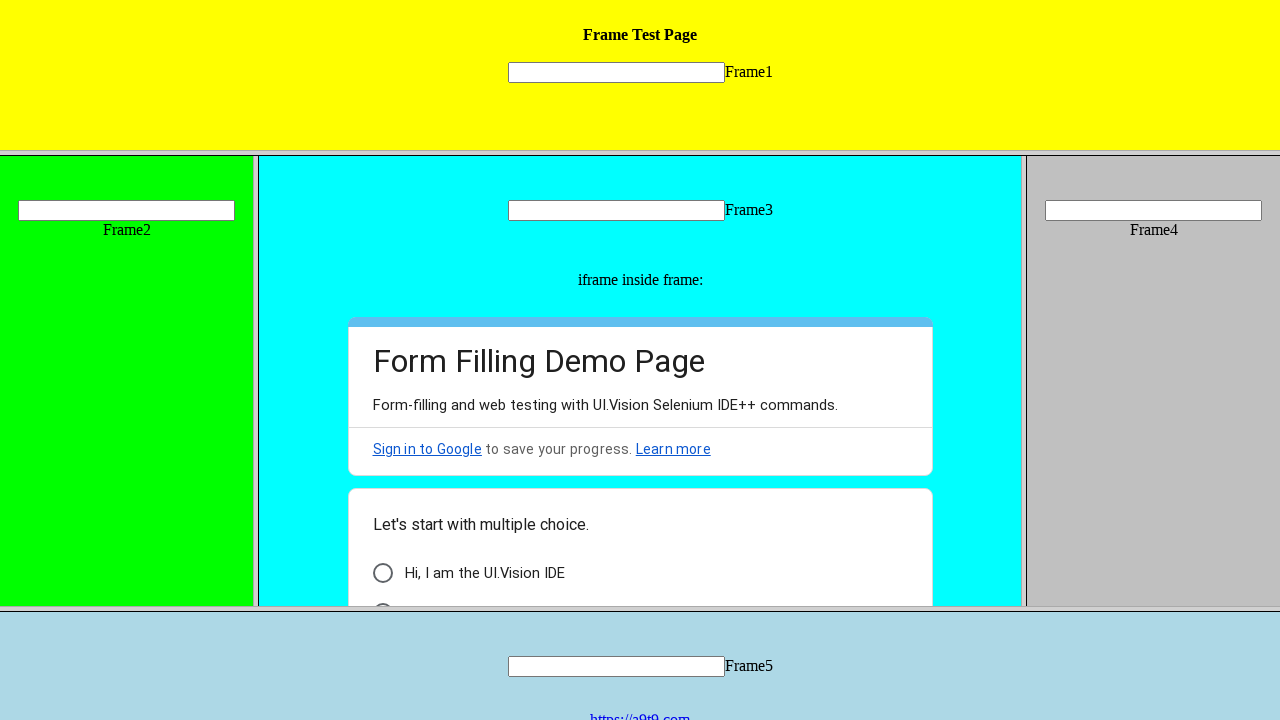

Clicked element within nested iframe at (382, 588) on frame[src='frame_3.html'] >> internal:control=enter-frame >> iframe >> internal:
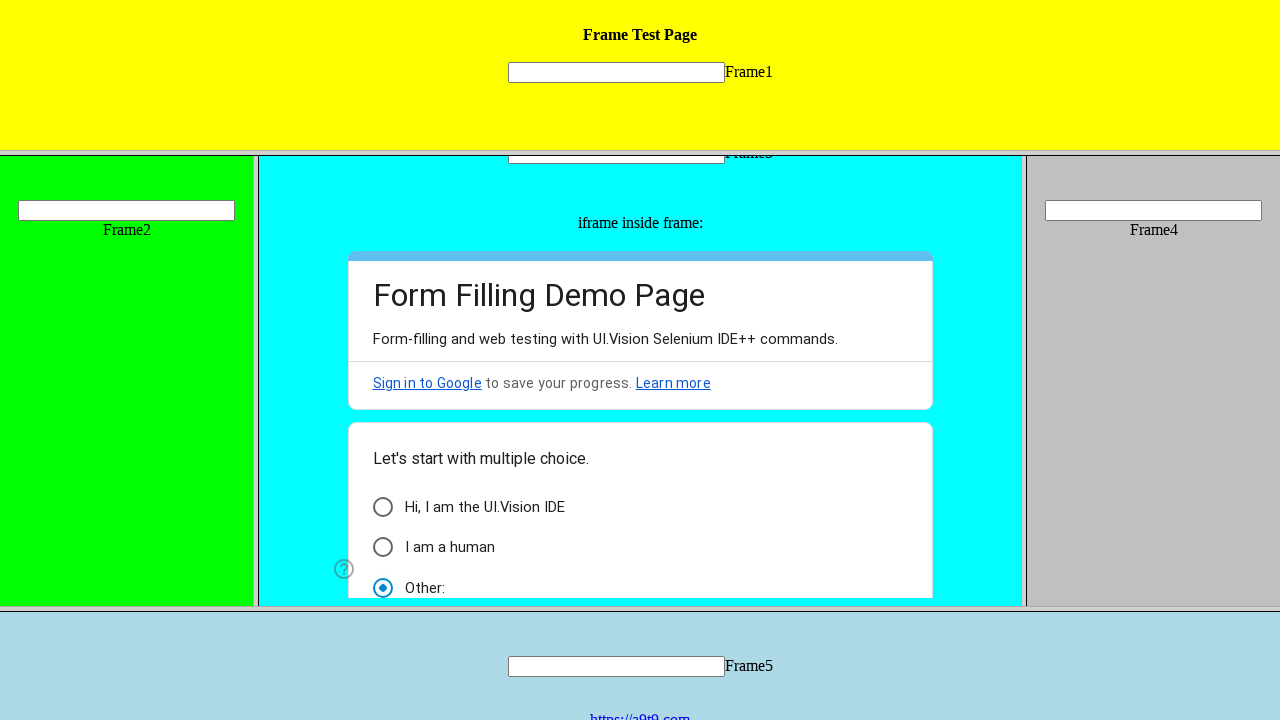

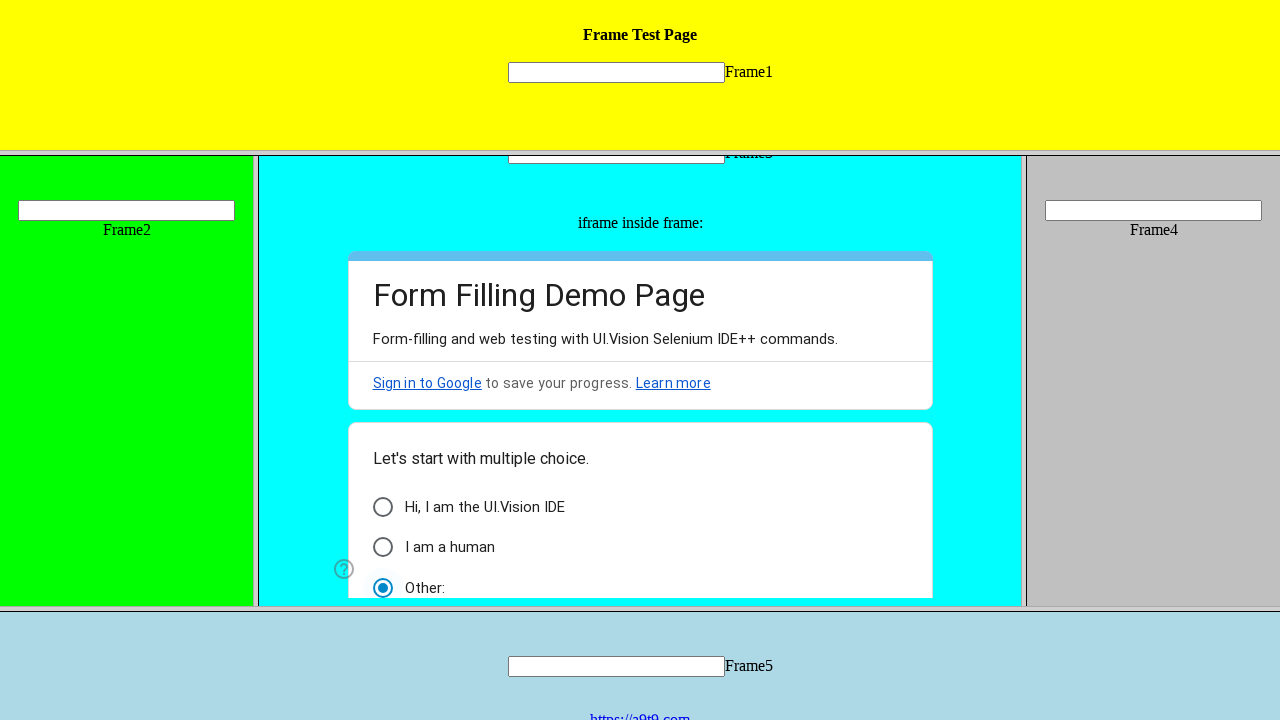